Tests dynamic loading functionality by clicking a start button, waiting for a loading indicator to disappear, and verifying that the final content becomes visible.

Starting URL: http://the-internet.herokuapp.com/dynamic_loading/1

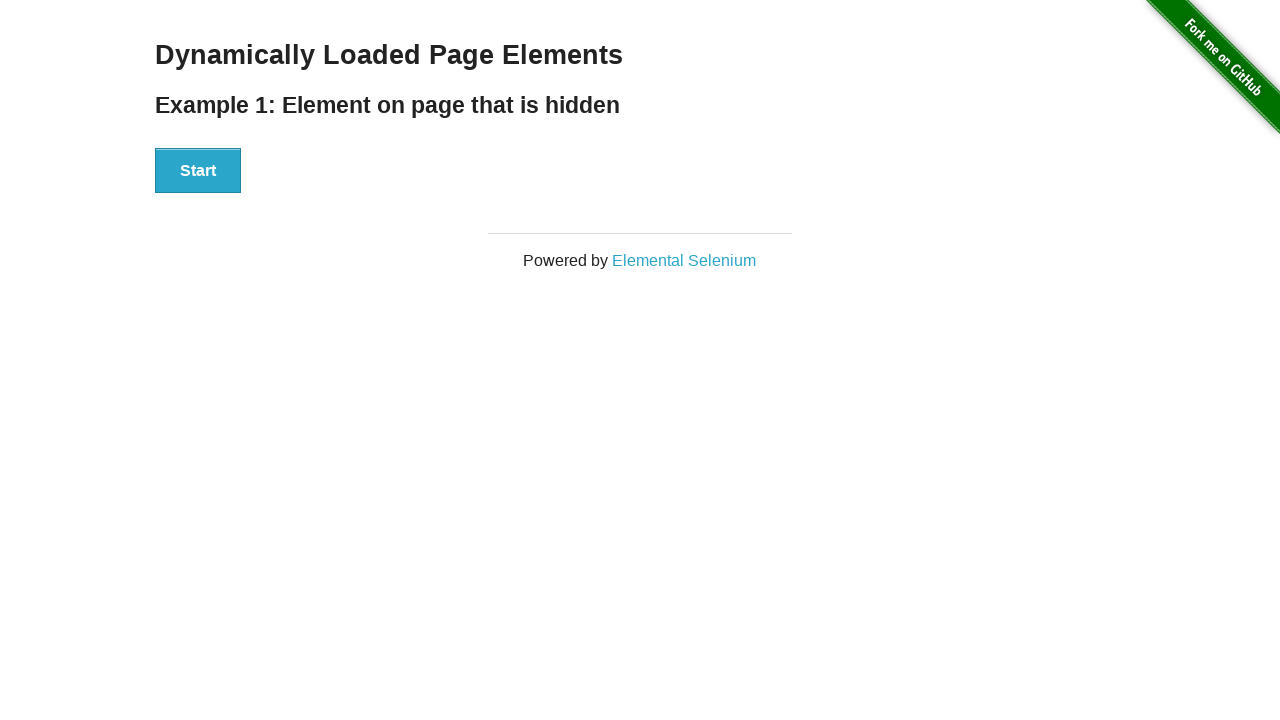

Clicked the start button to initiate dynamic loading at (198, 171) on button
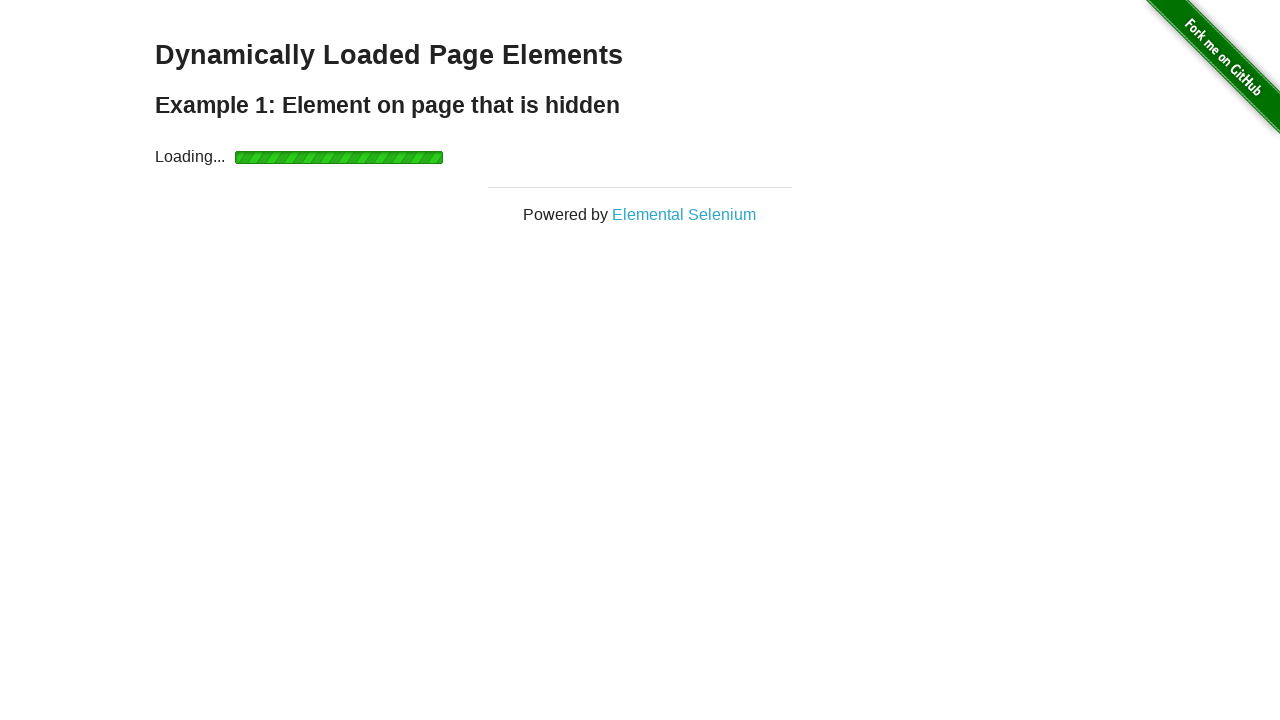

Loading indicator appeared
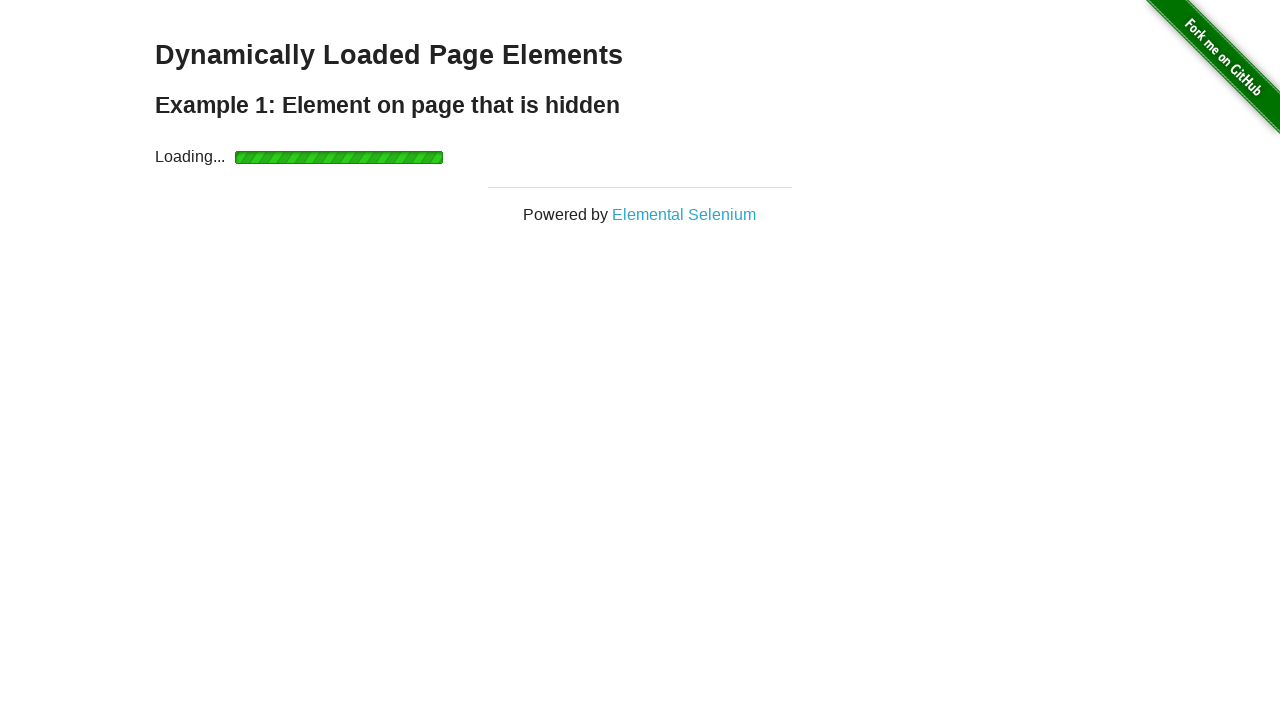

Loading indicator disappeared after completing the load
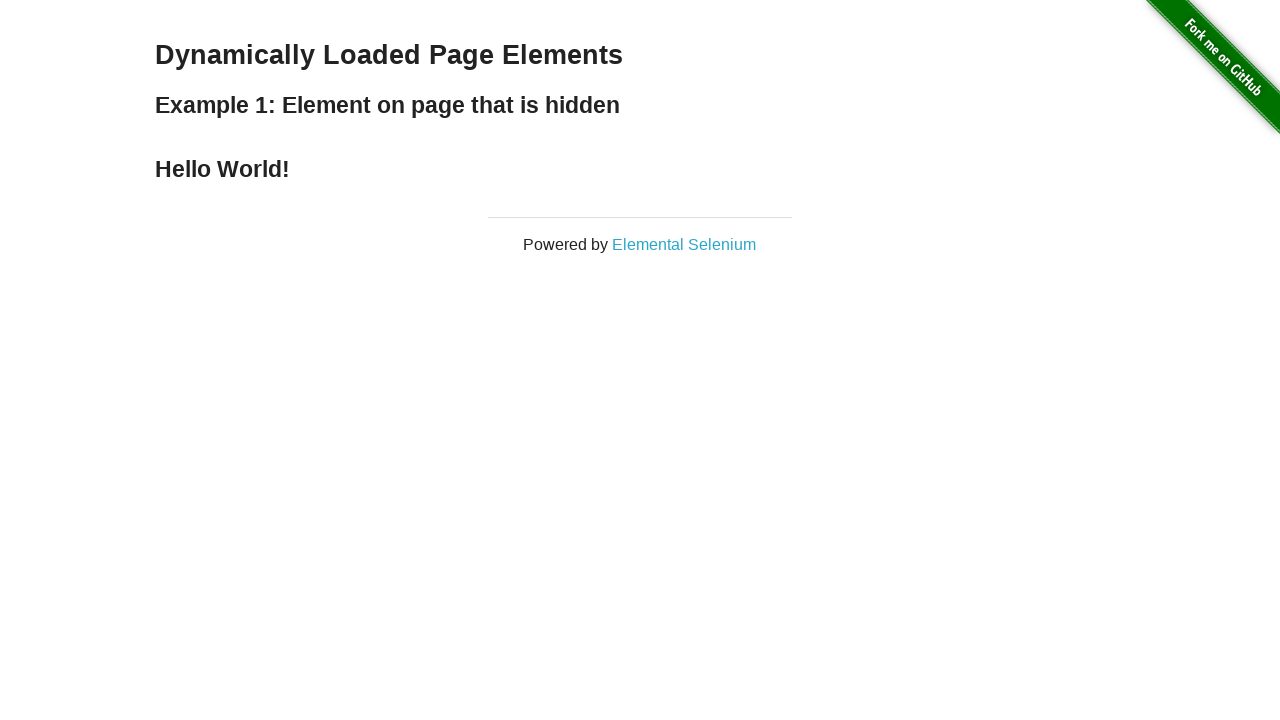

Final content (finish message) became visible
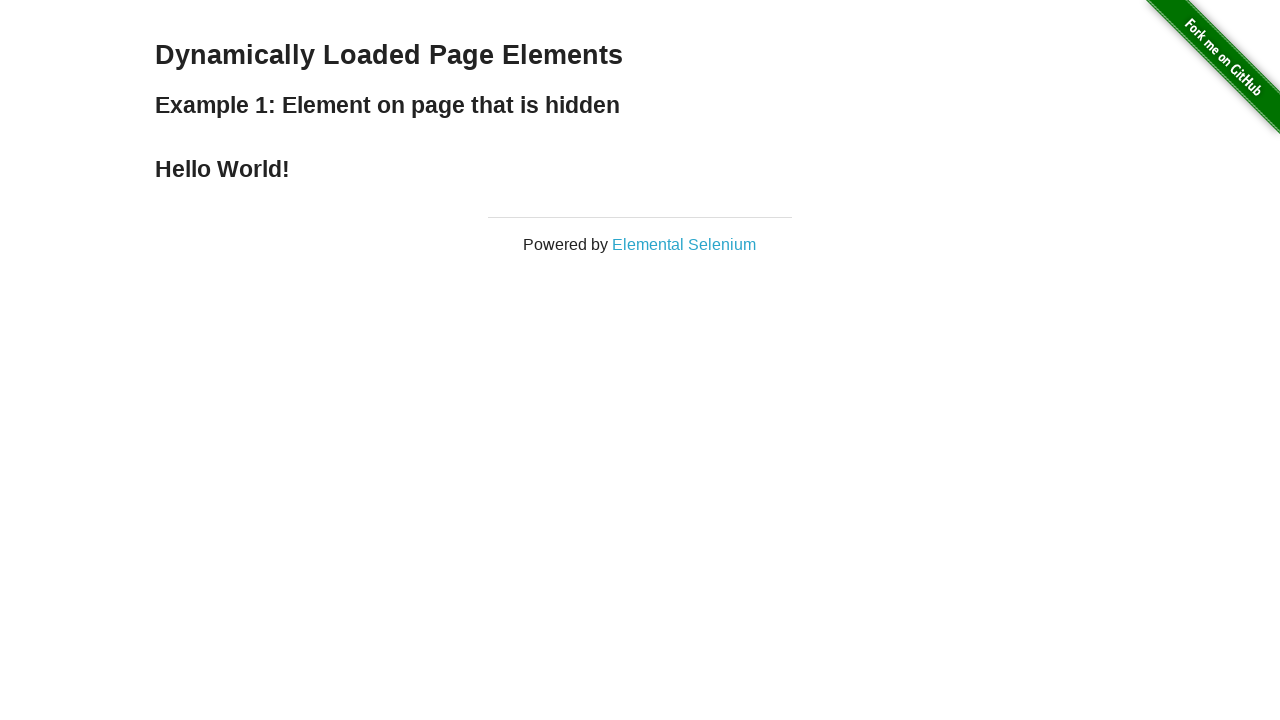

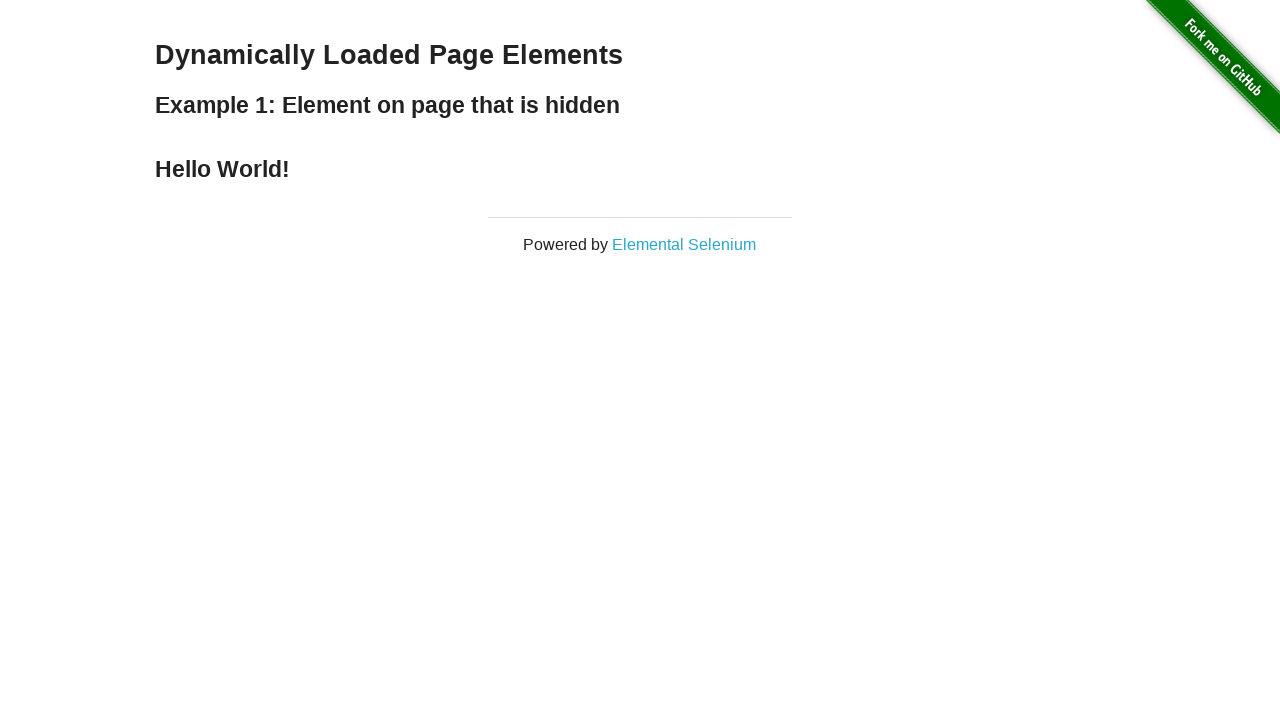